Navigates to a football statistics website, selects "All matches" view, chooses a country from dropdown, and waits for match data to load

Starting URL: https://www.adamchoi.co.uk/teamgoals/detailed

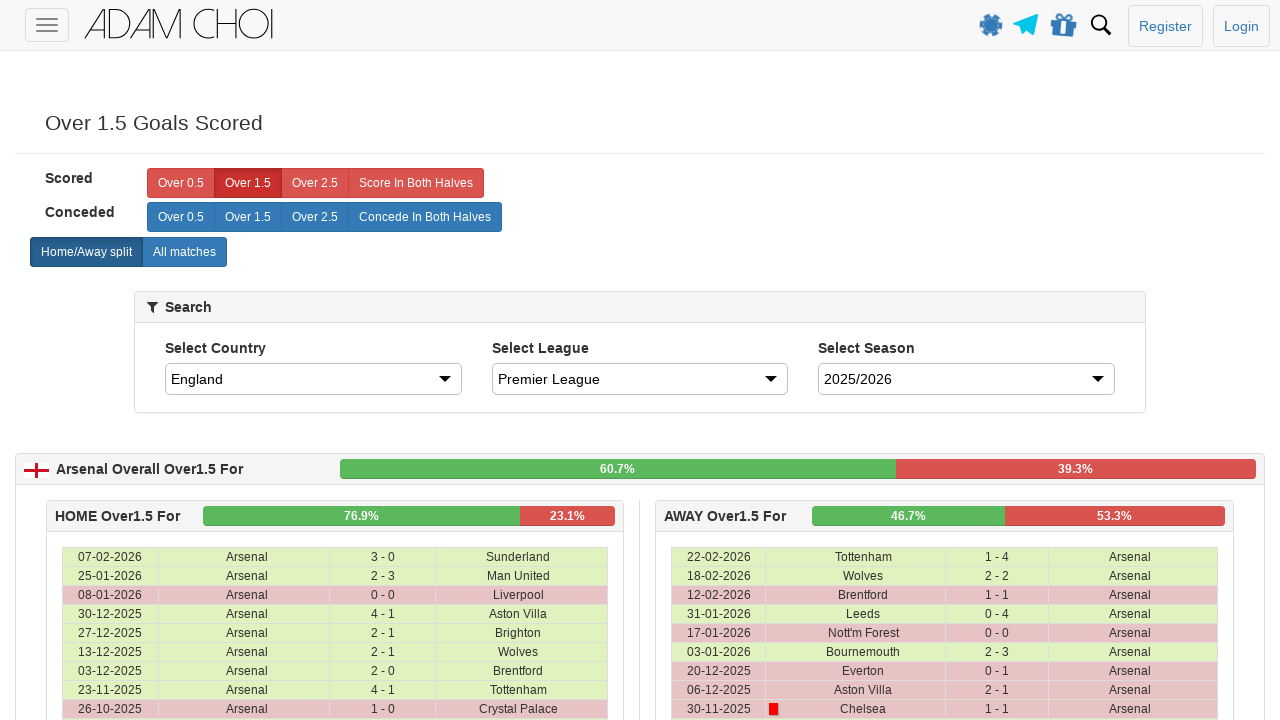

Waited for 'All matches' button to be present
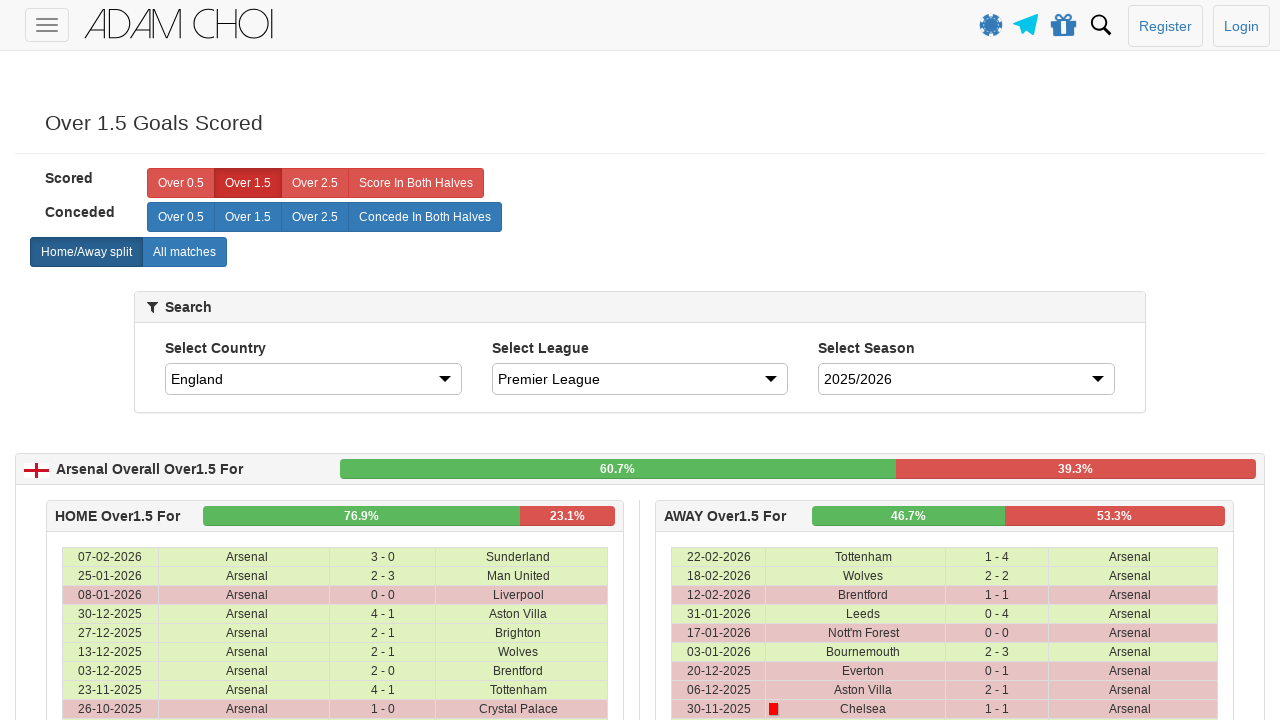

Located 'All matches' button element
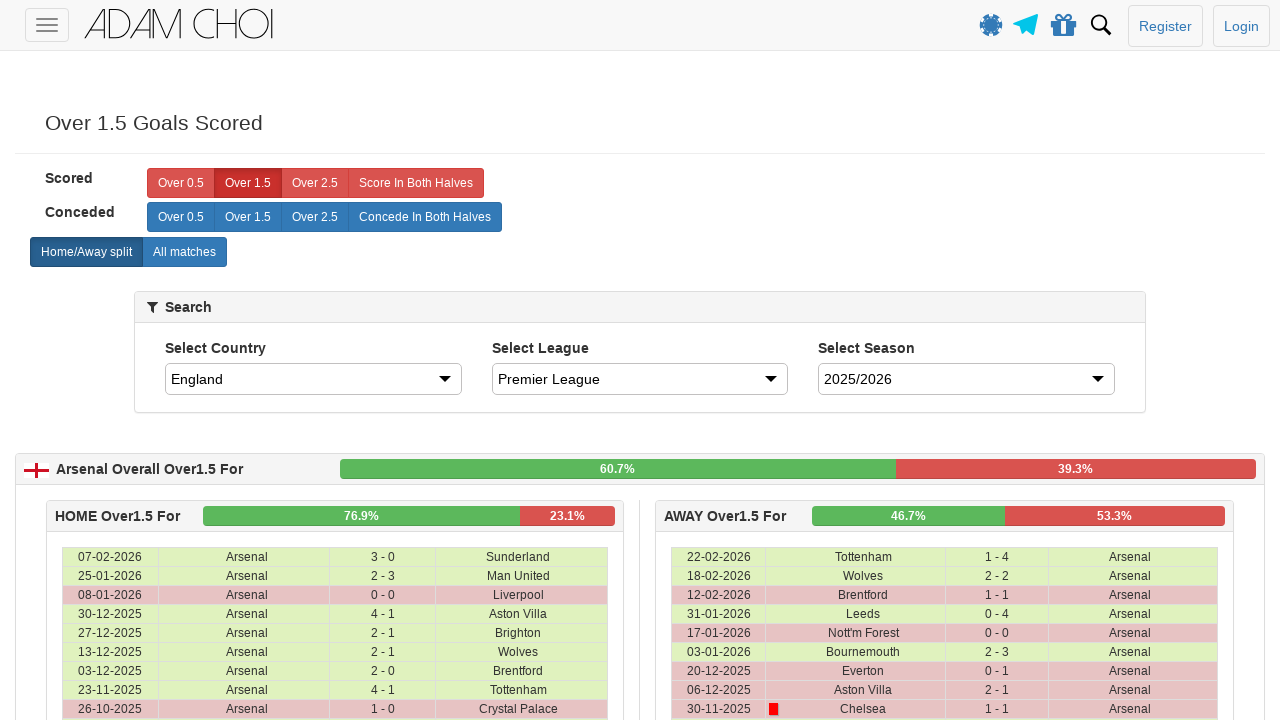

Clicked 'All matches' button
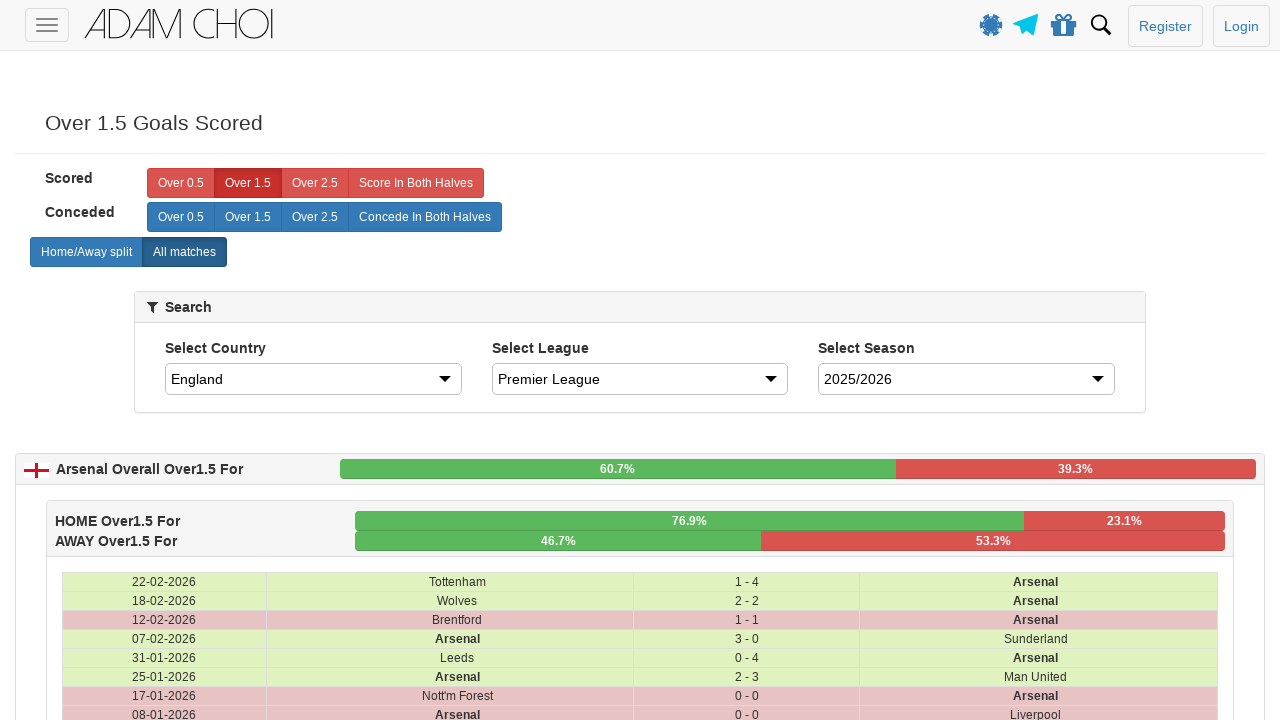

Selected 'England' from country dropdown on #country
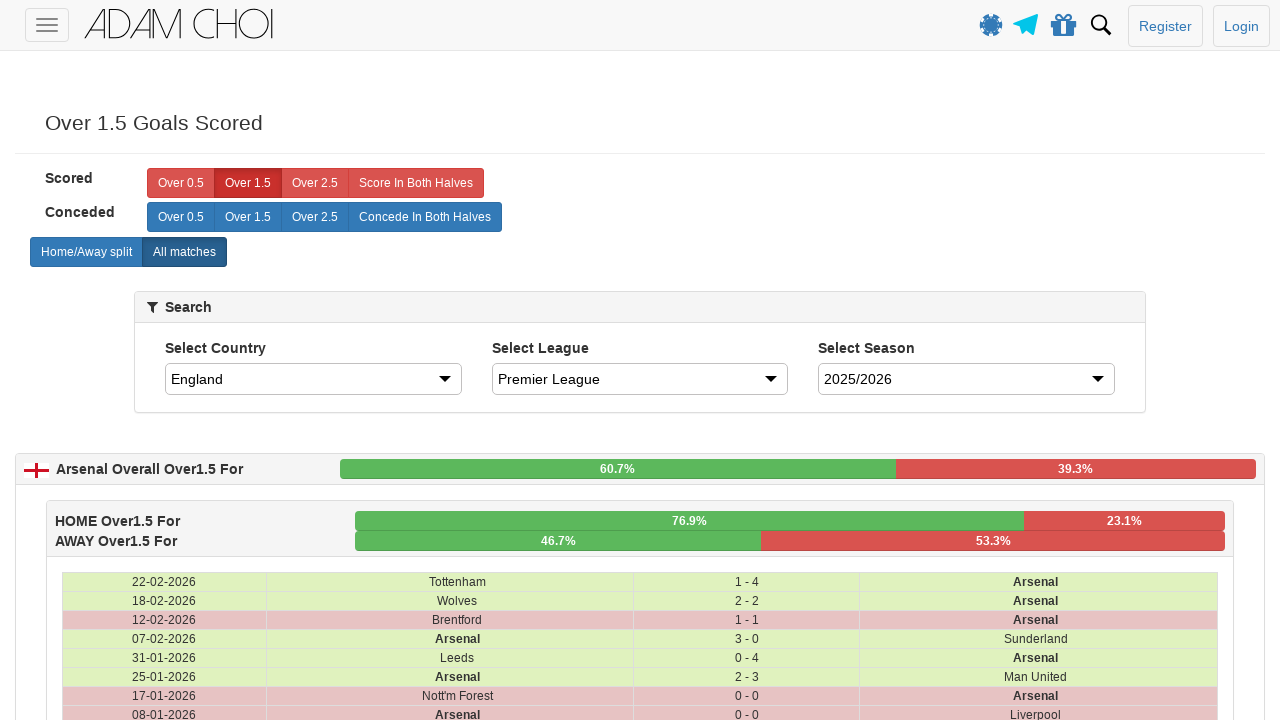

Match data loaded - table rows are now visible
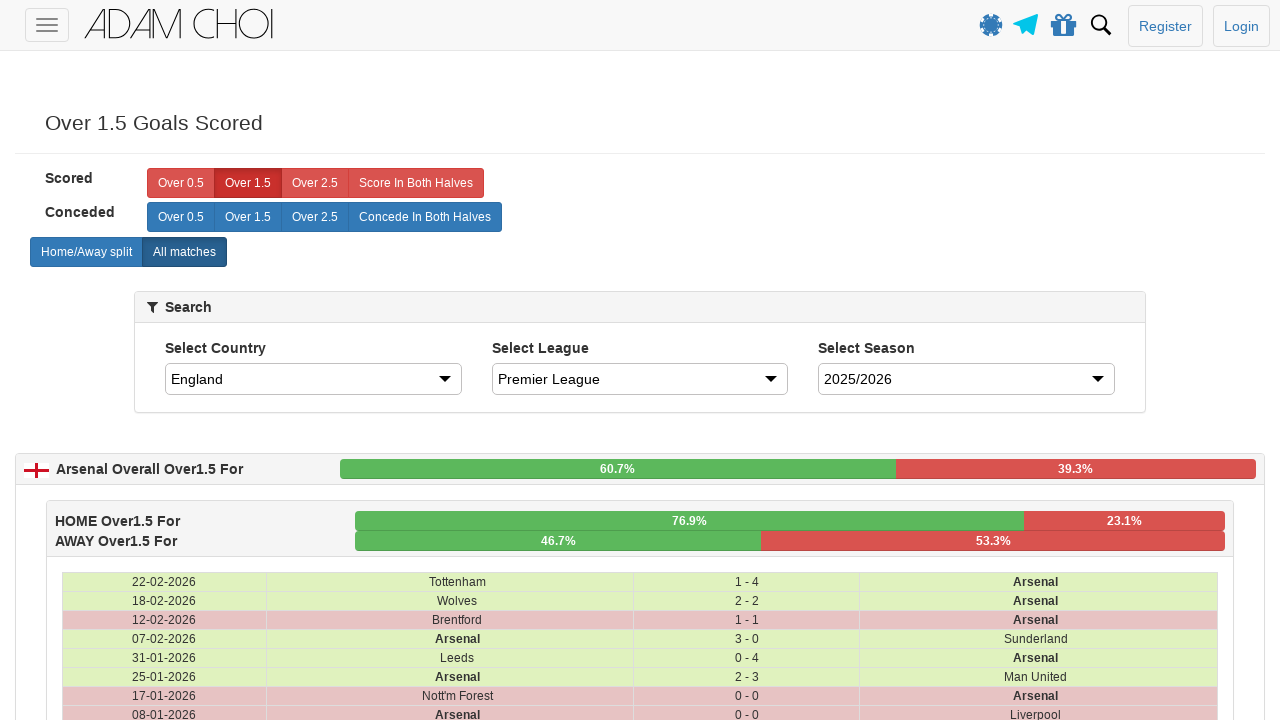

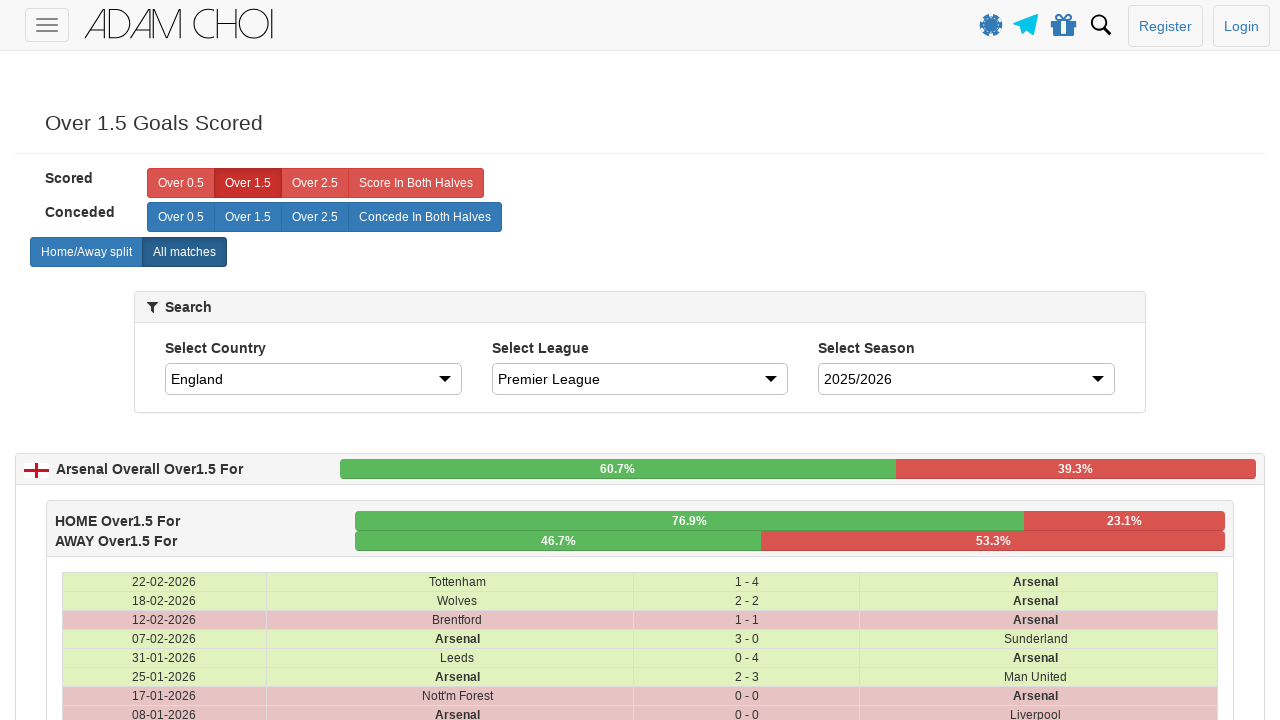